Tests dynamic loading functionality by clicking a start button and waiting for content to load after a loading indicator disappears

Starting URL: https://the-internet.herokuapp.com/dynamic_loading/1

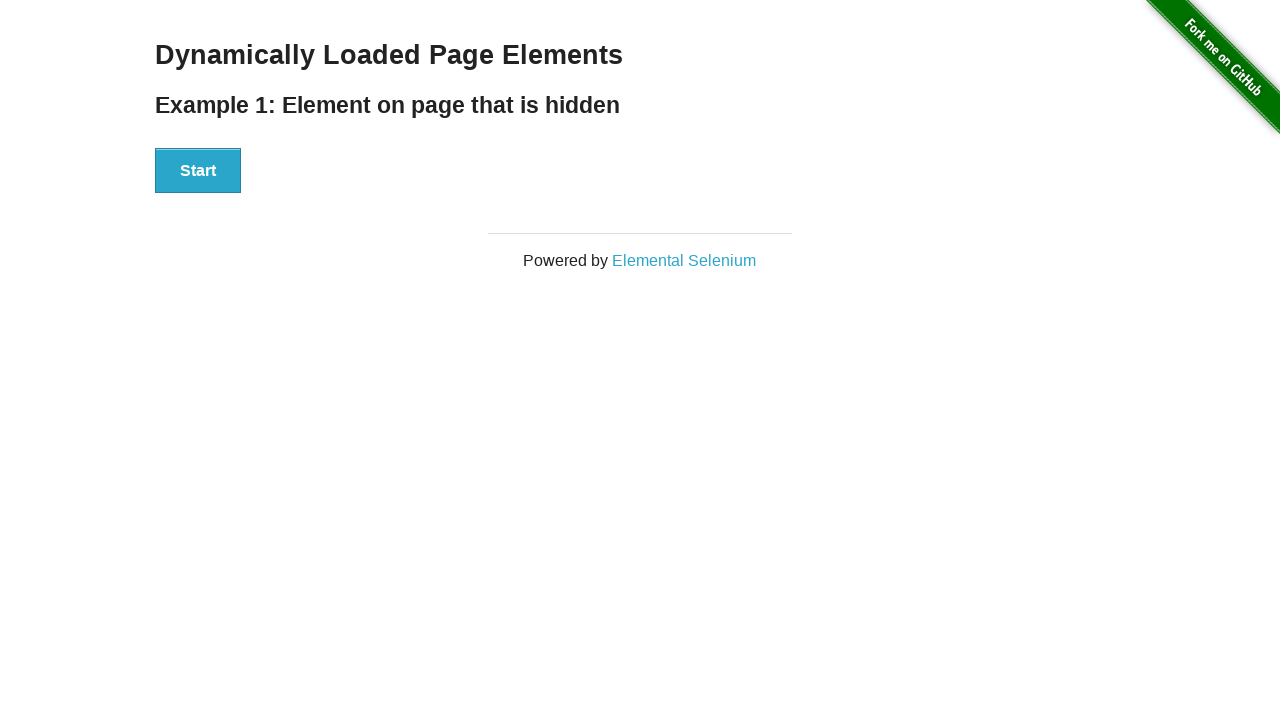

Clicked Start button to trigger dynamic loading at (198, 171) on xpath=//button[text()='Start']
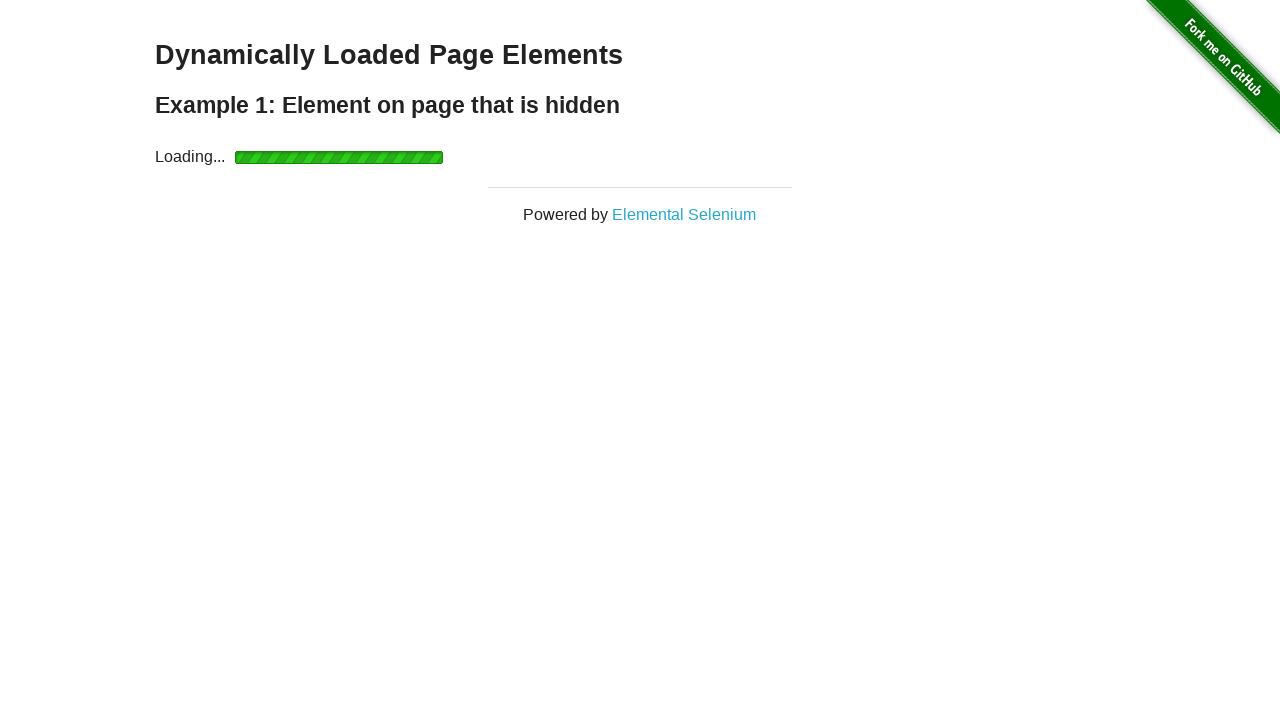

Loading indicator disappeared
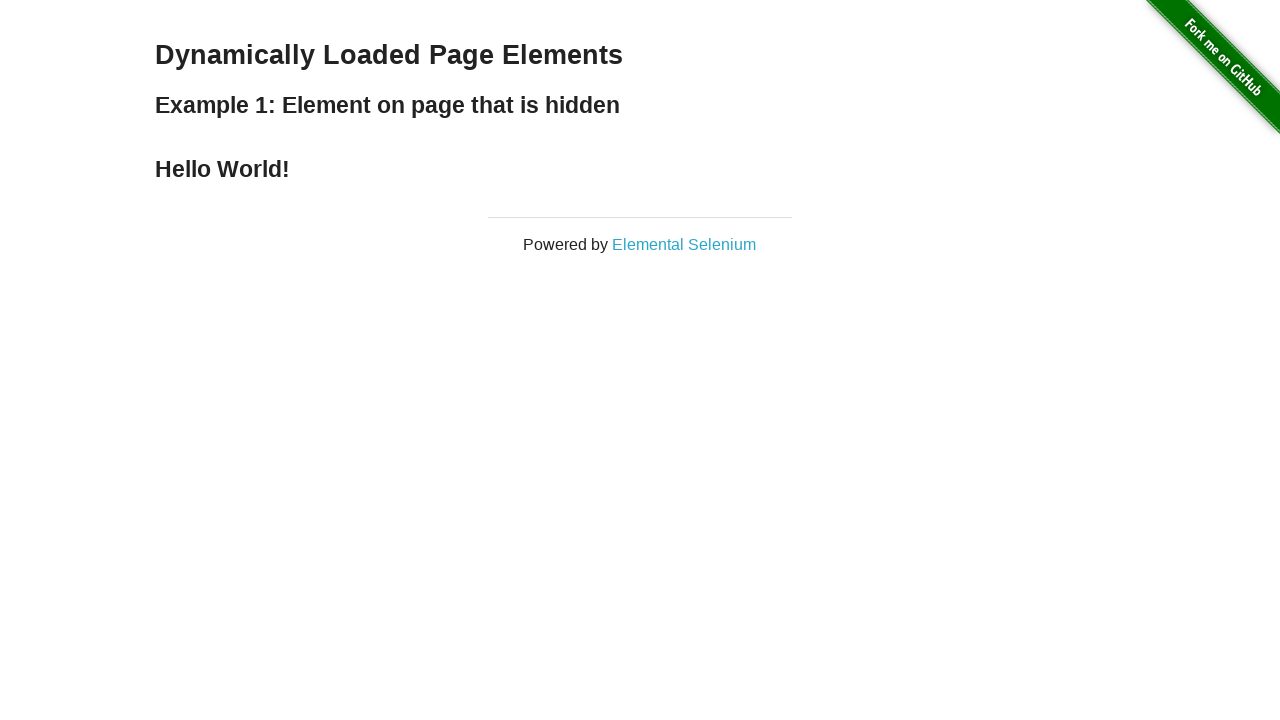

Finish message appeared after loading completed
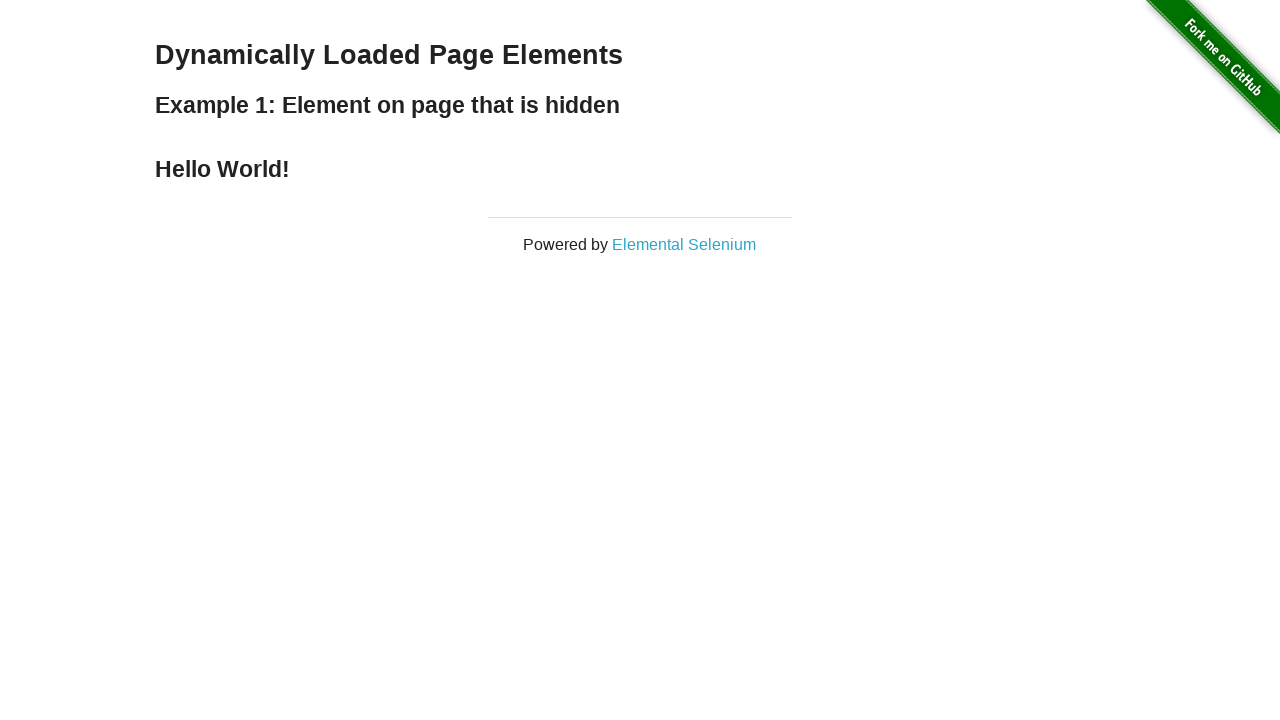

Retrieved heading text: Hello World!
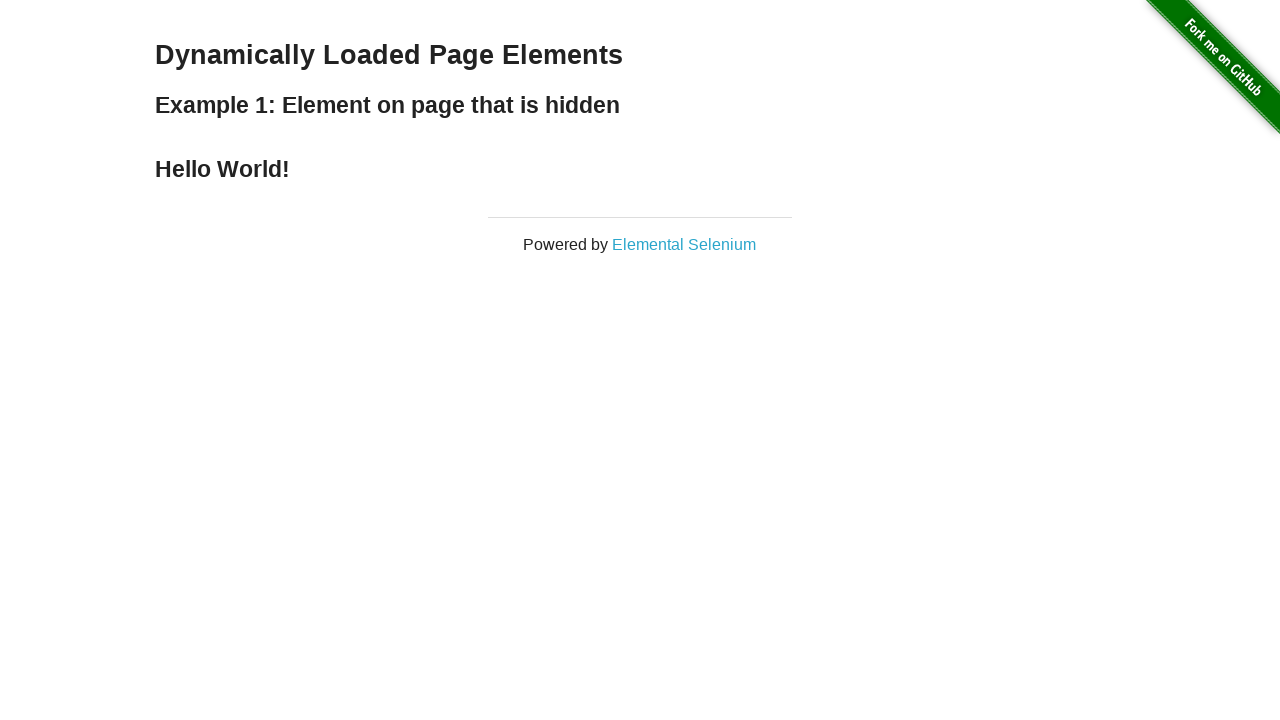

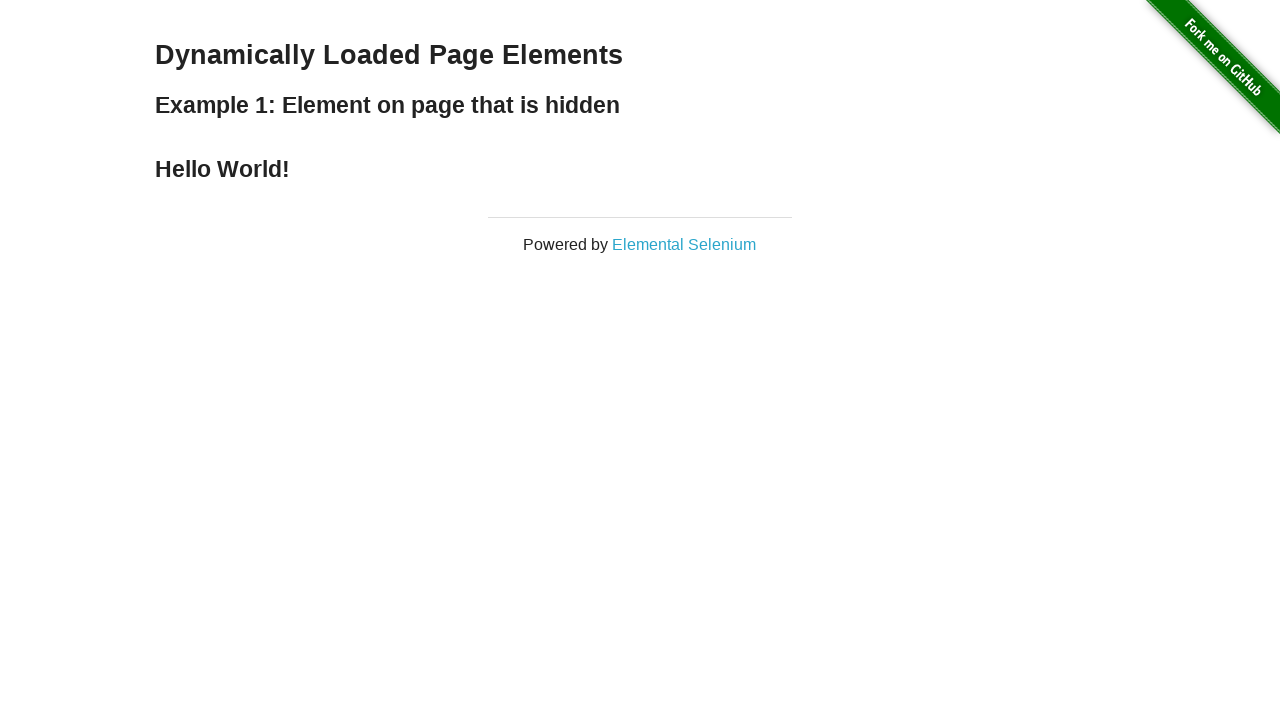